Tests a text box form by filling in name, email, current address, and permanent address fields using JSON variable data, then submitting the form.

Starting URL: https://demoqa.com/text-box

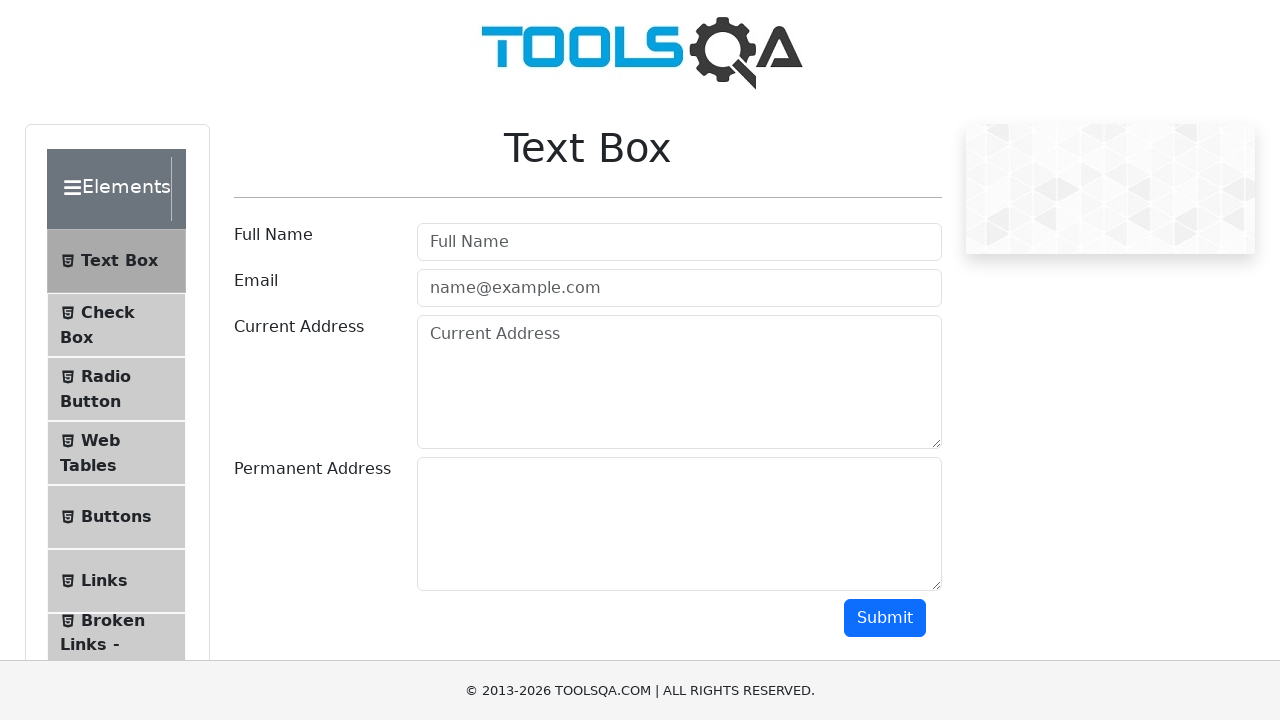

Page loaded (domcontentloaded event)
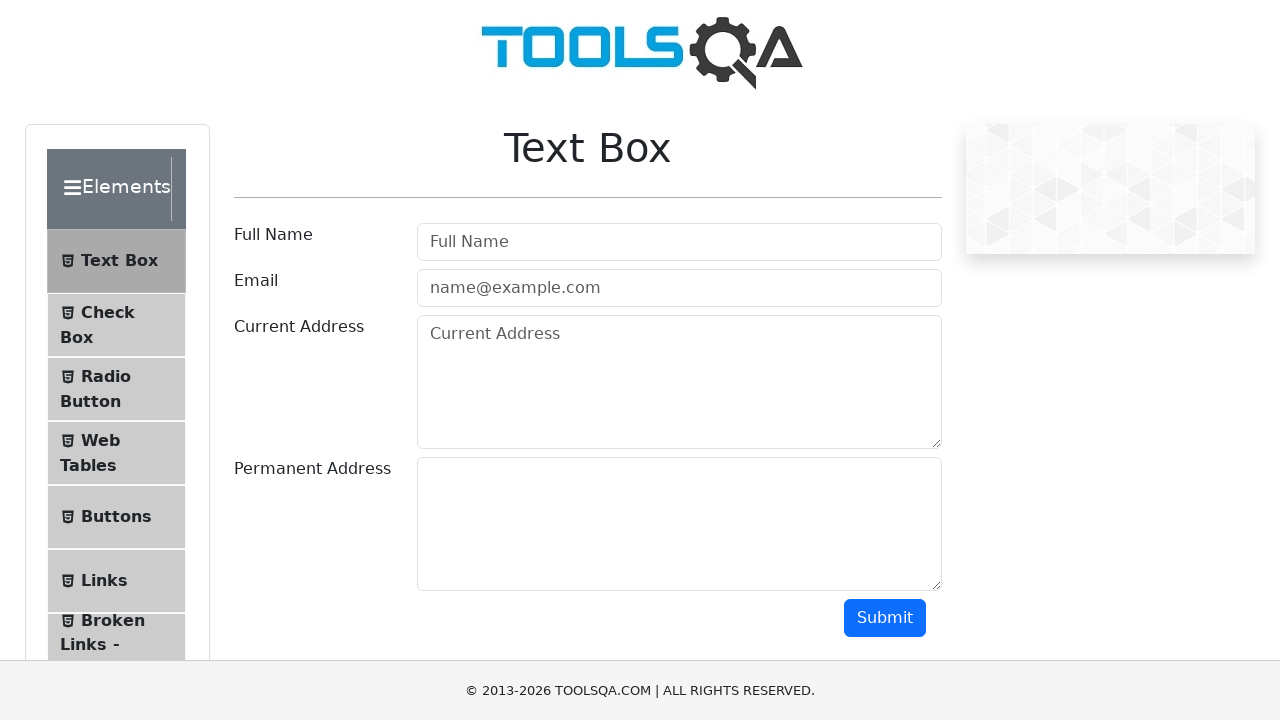

Filled name field with 'Abubakar' on #userName
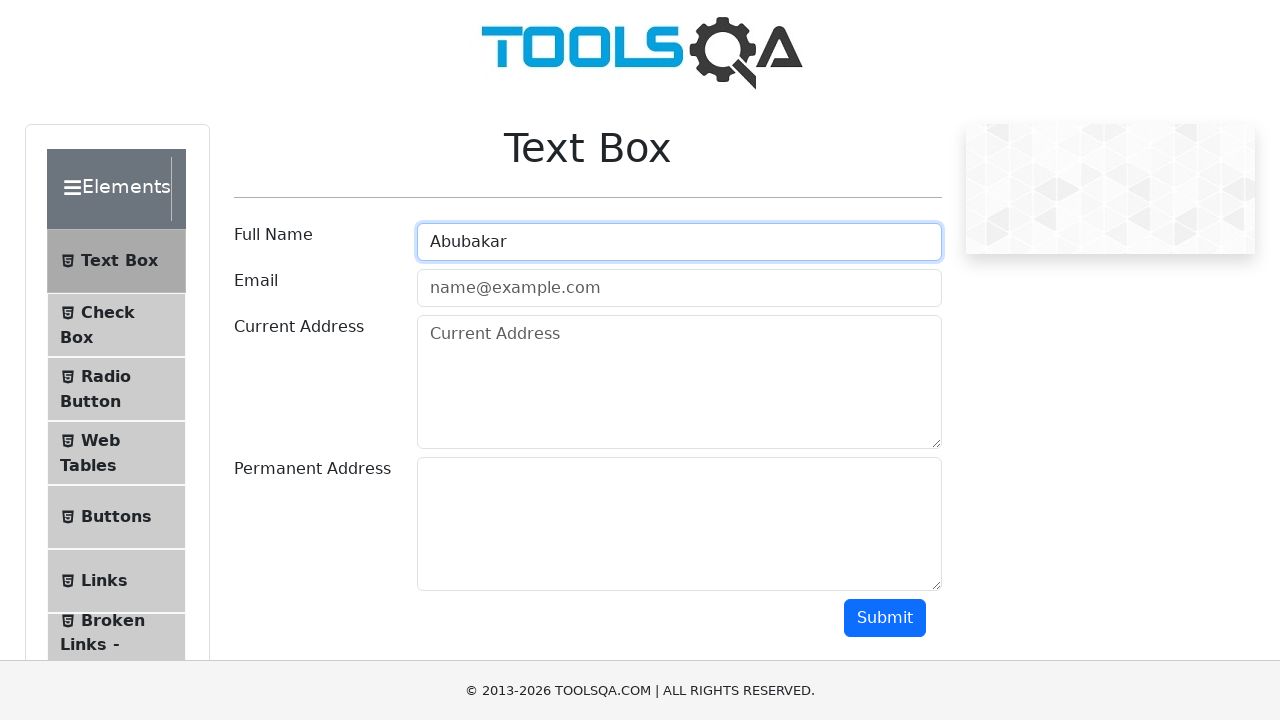

Filled email field with 'Abubakar@email.com' on #userEmail
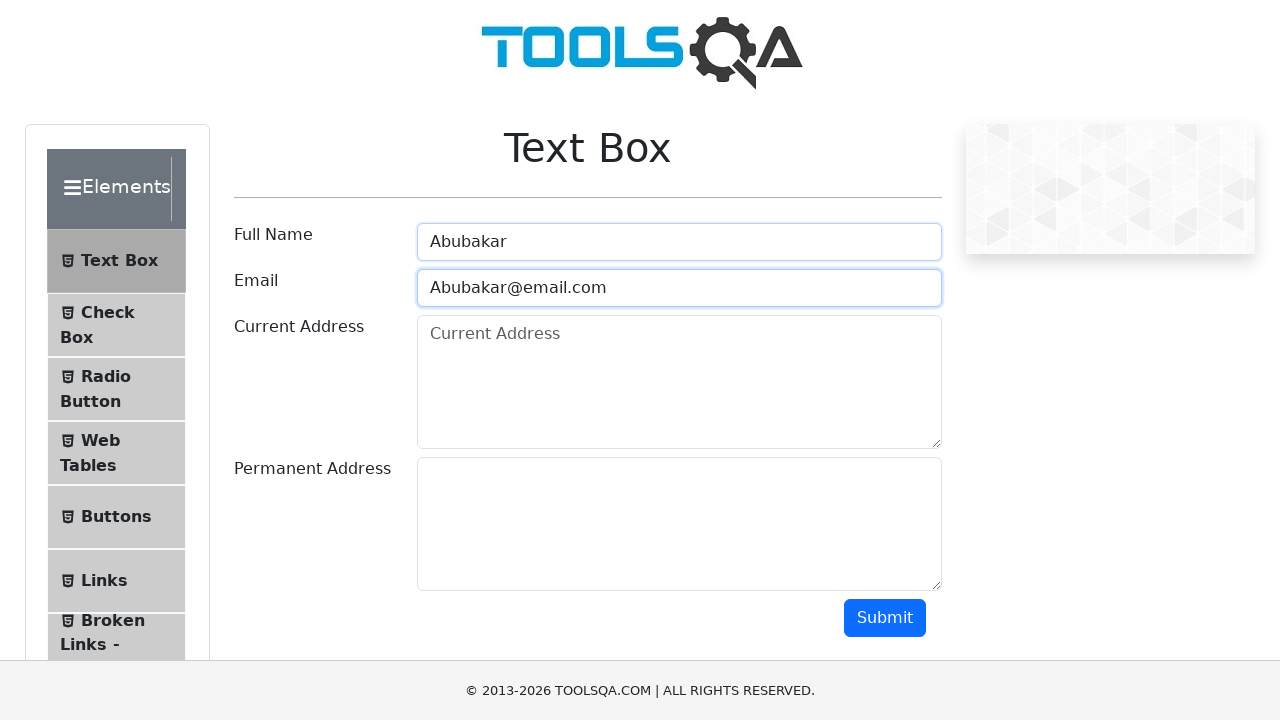

Filled current address field with 'ABc 123' on #currentAddress
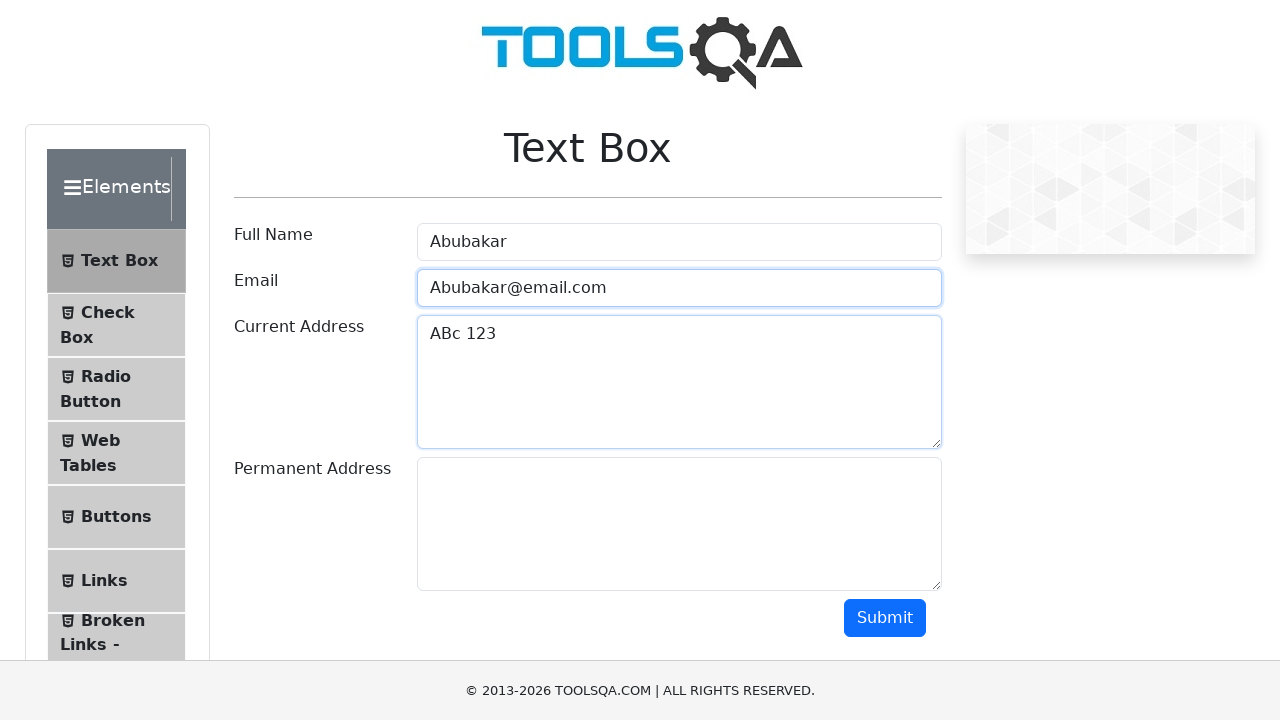

Filled permanent address field with 'abc 123' on #permanentAddress
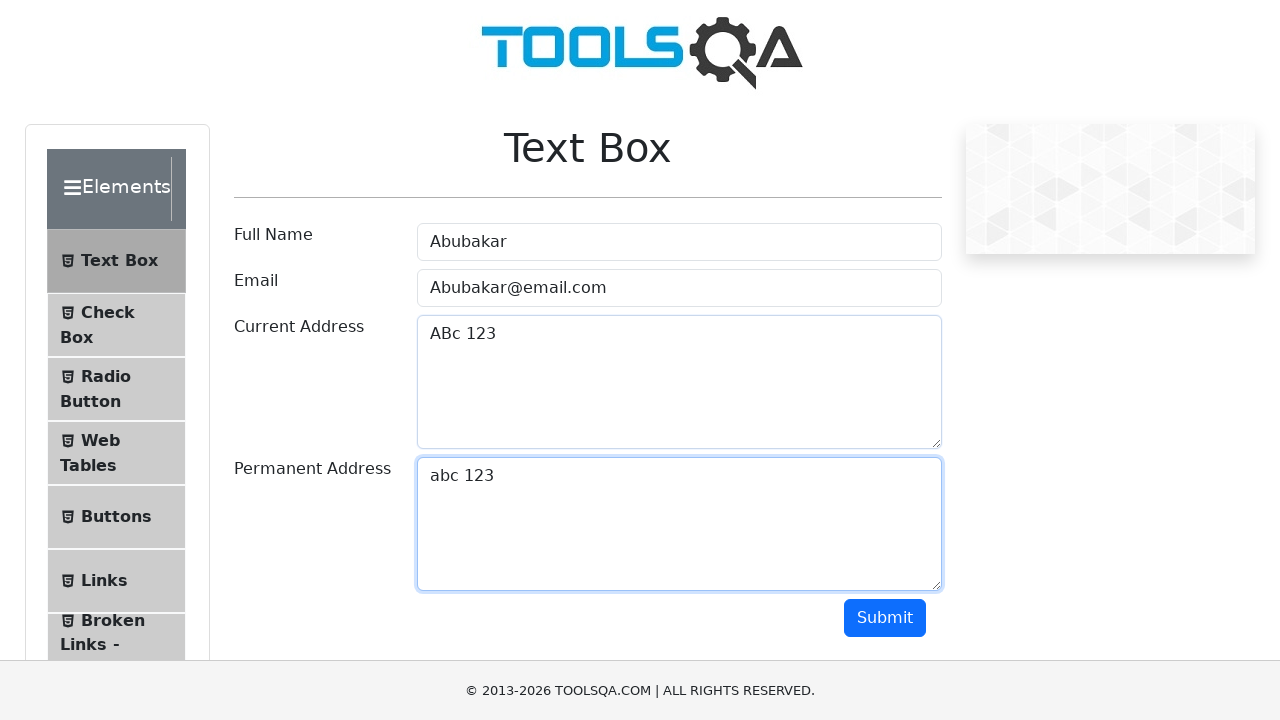

Clicked submit button to submit form at (885, 618) on #submit
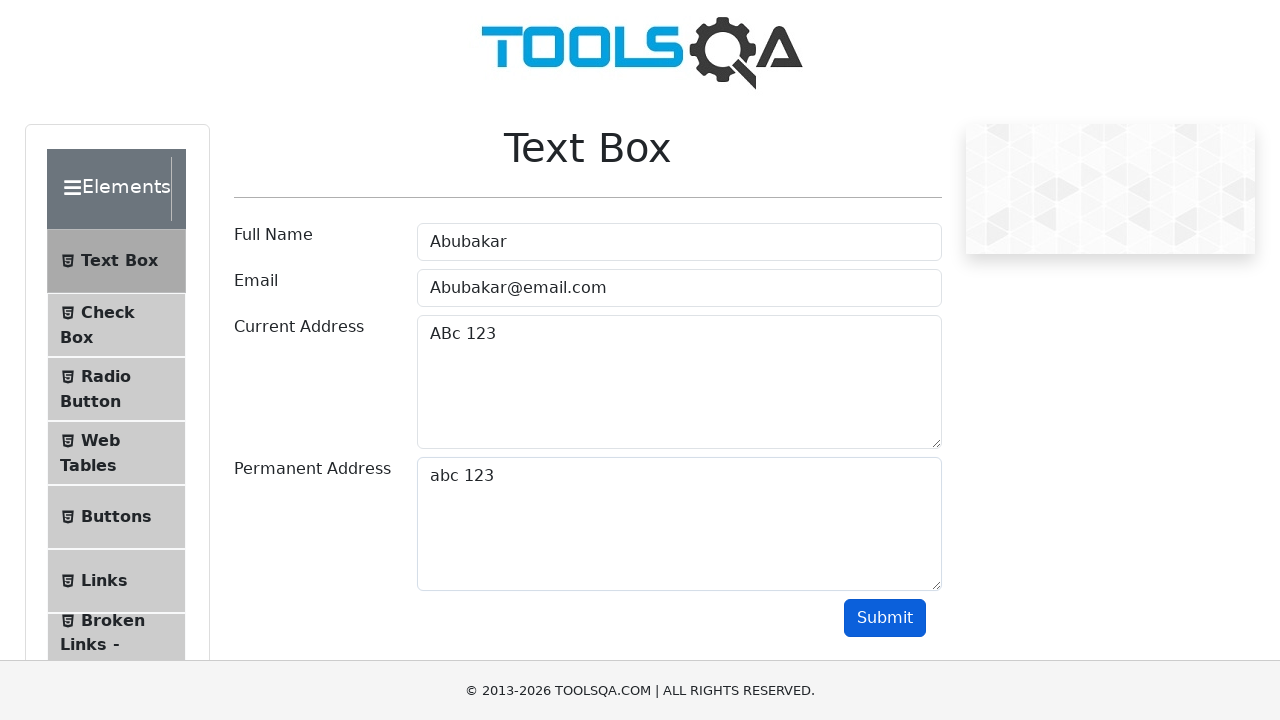

Output results section appeared after form submission
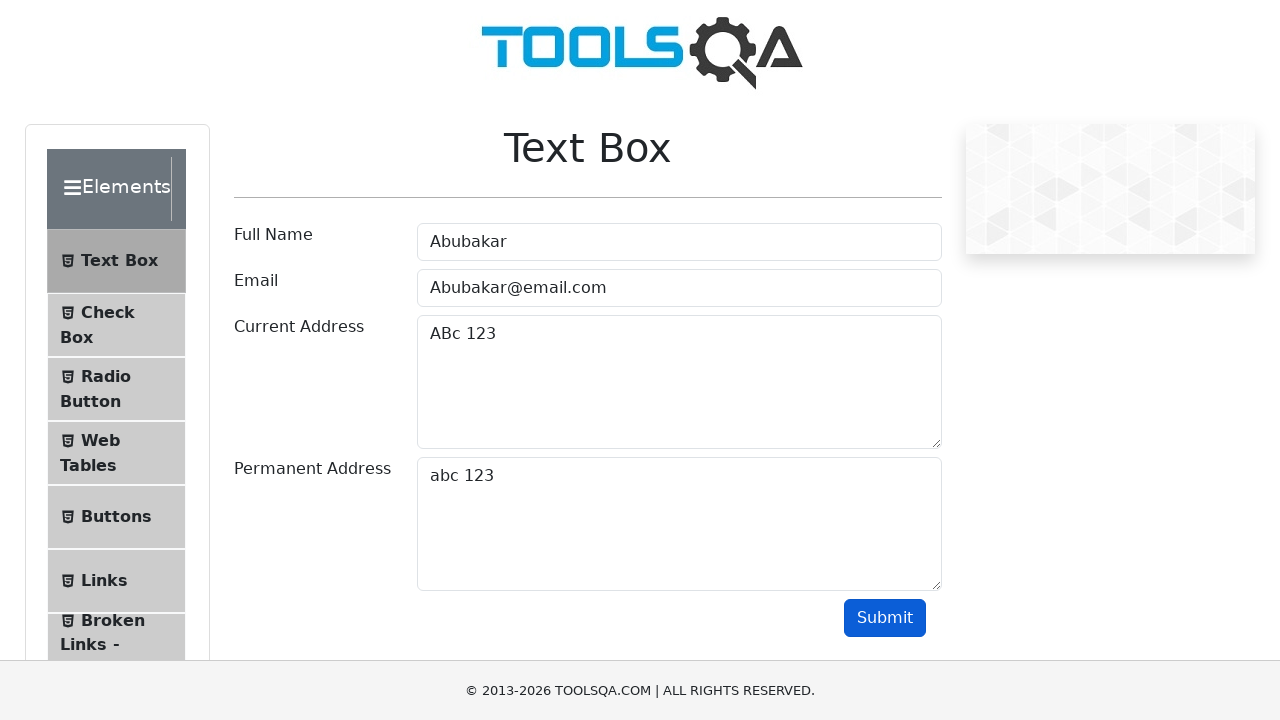

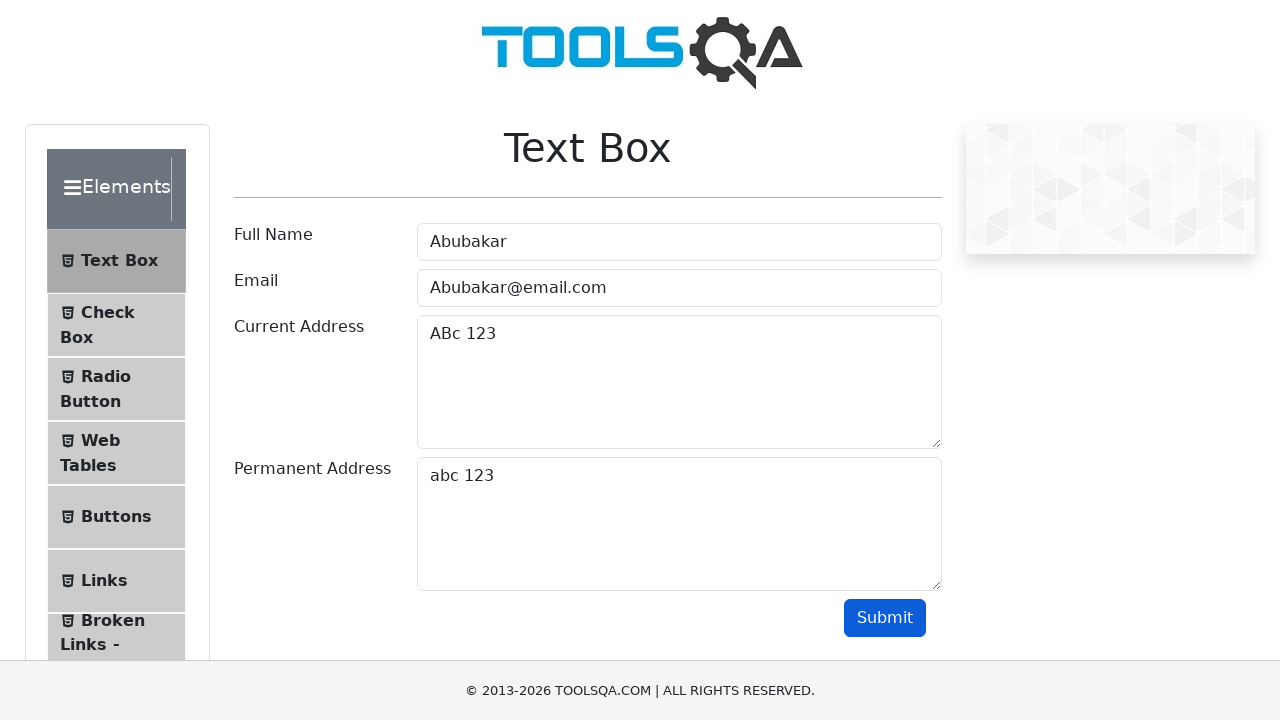